Tests page scrolling functionality by scrolling down and up the Paytm homepage using JavaScript executor

Starting URL: https://paytm.com

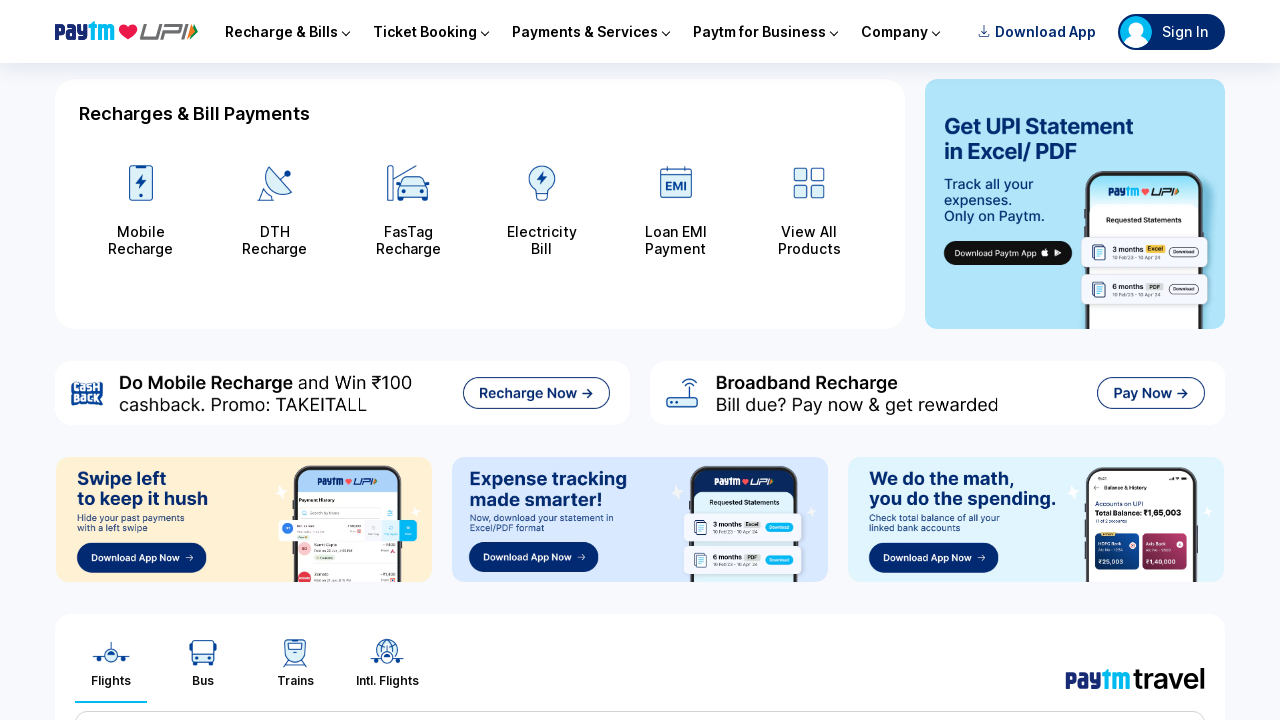

Scrolled down the Paytm homepage by 2000 pixels
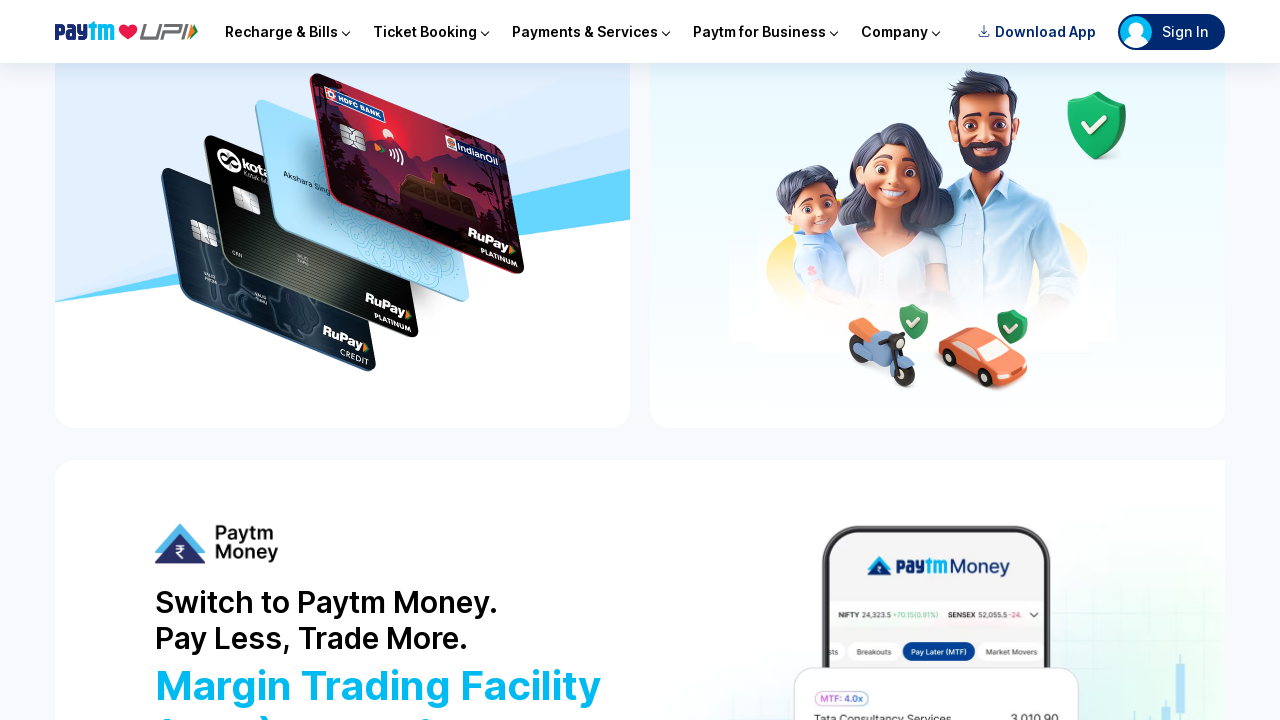

Waited 2000ms after scrolling down
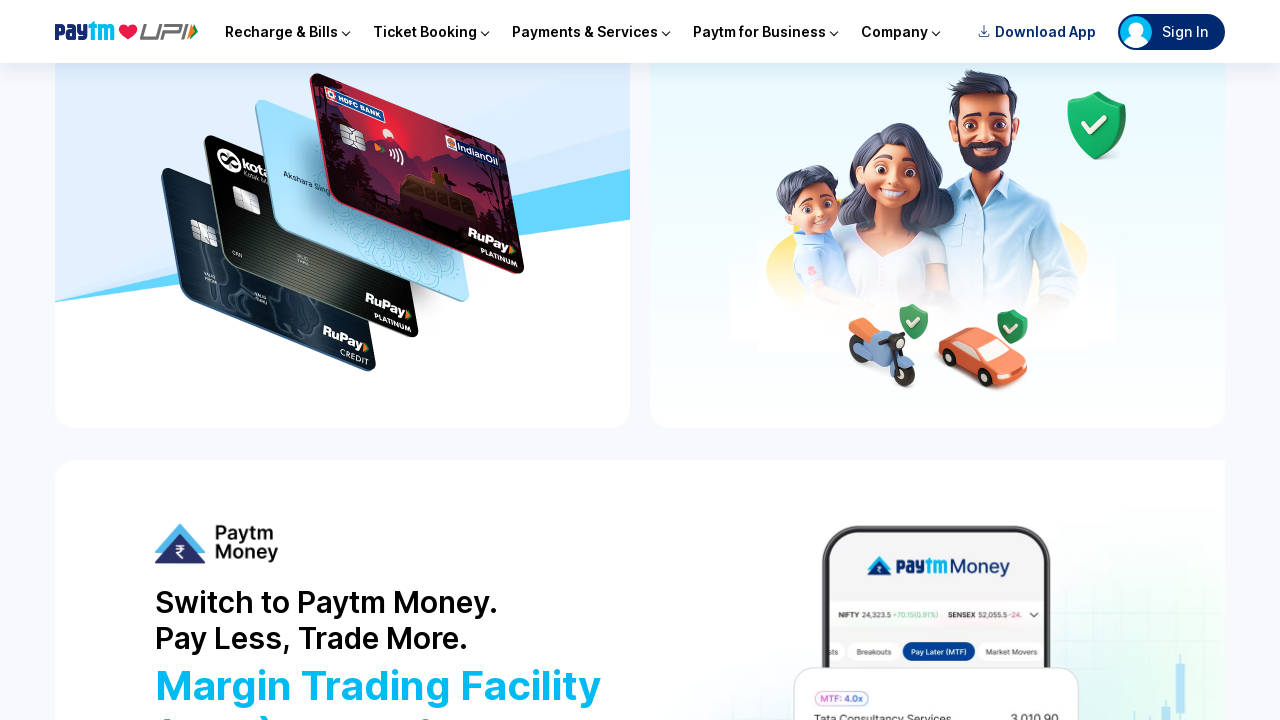

Scrolled down the Paytm homepage by 2000 pixels
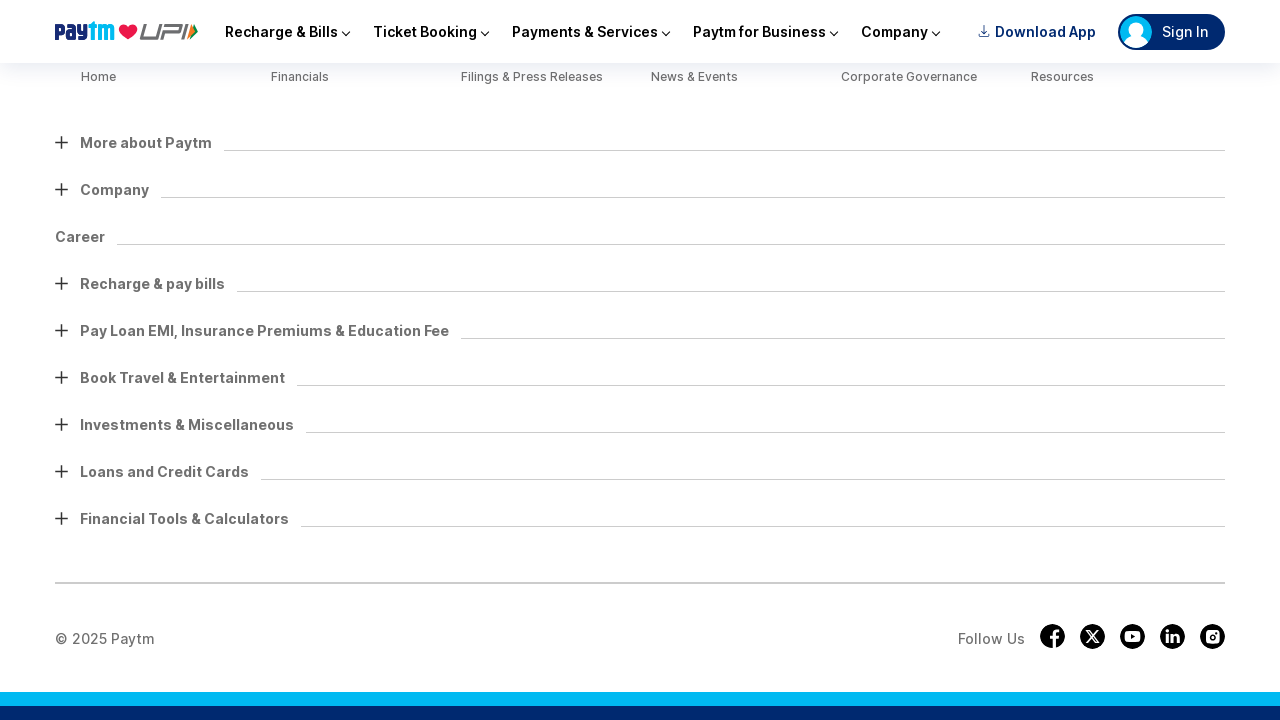

Waited 2000ms after scrolling down
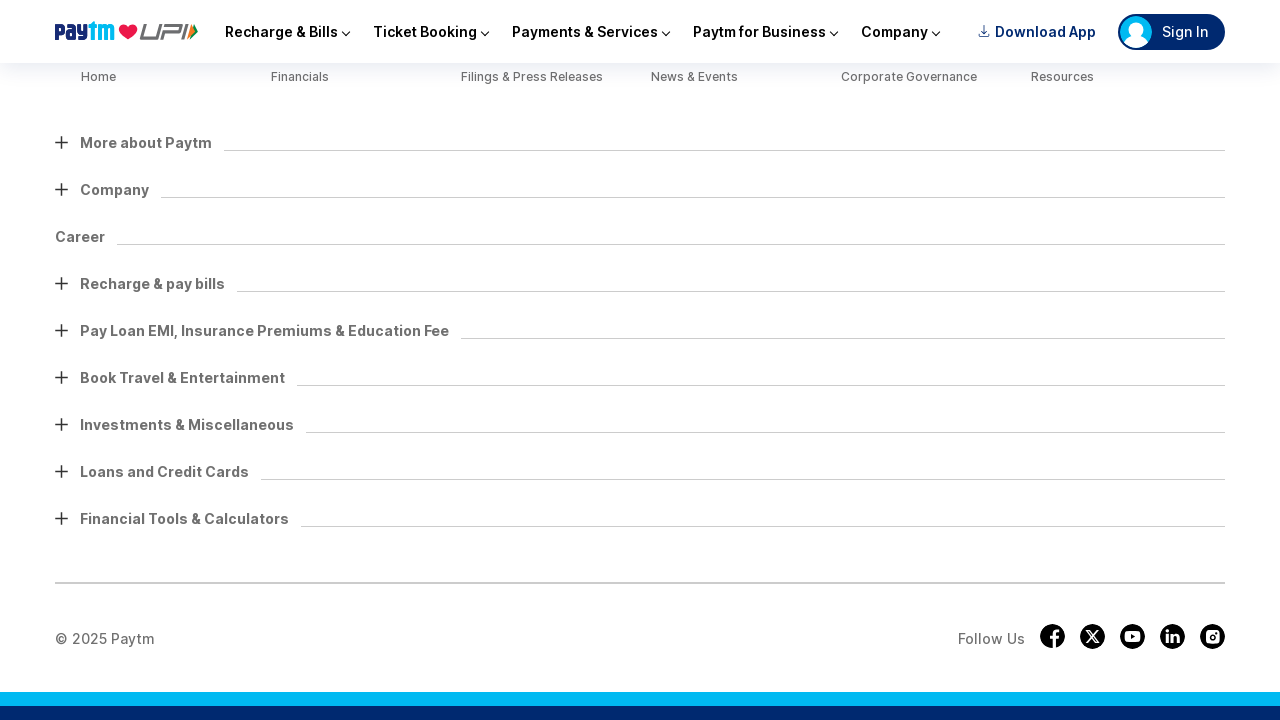

Scrolled up the Paytm homepage by 2000 pixels
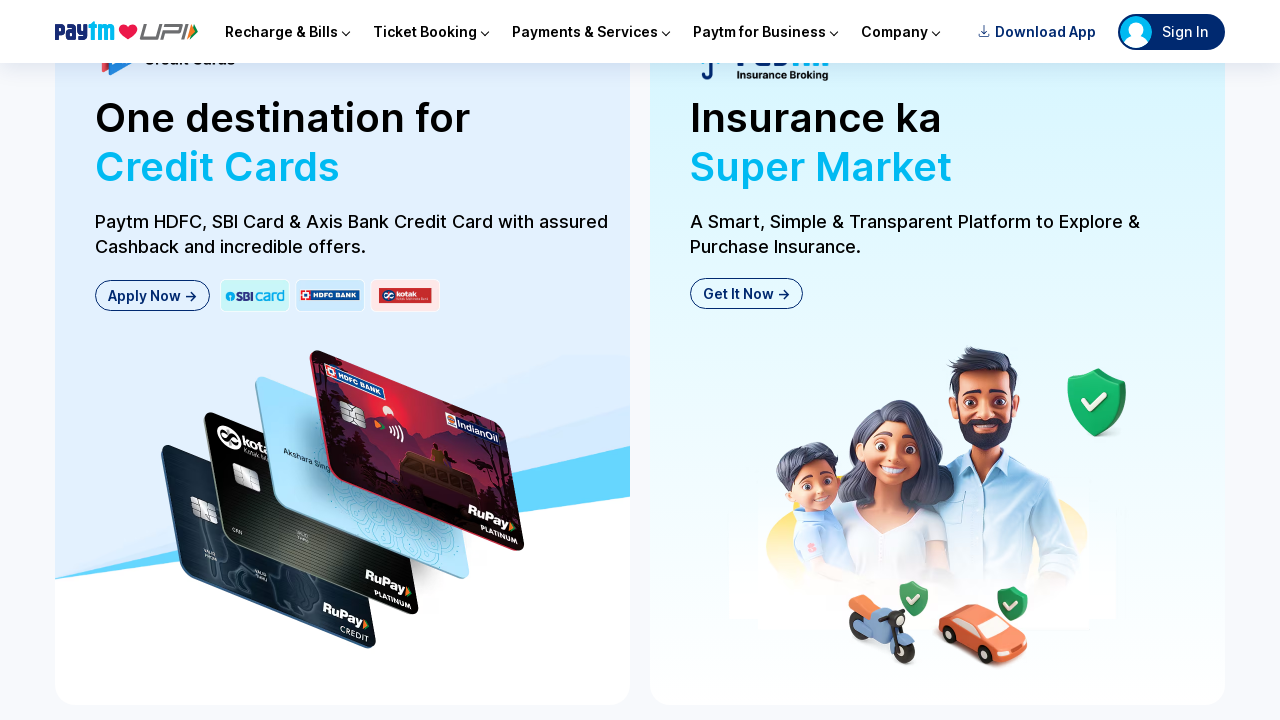

Waited 2000ms after scrolling up
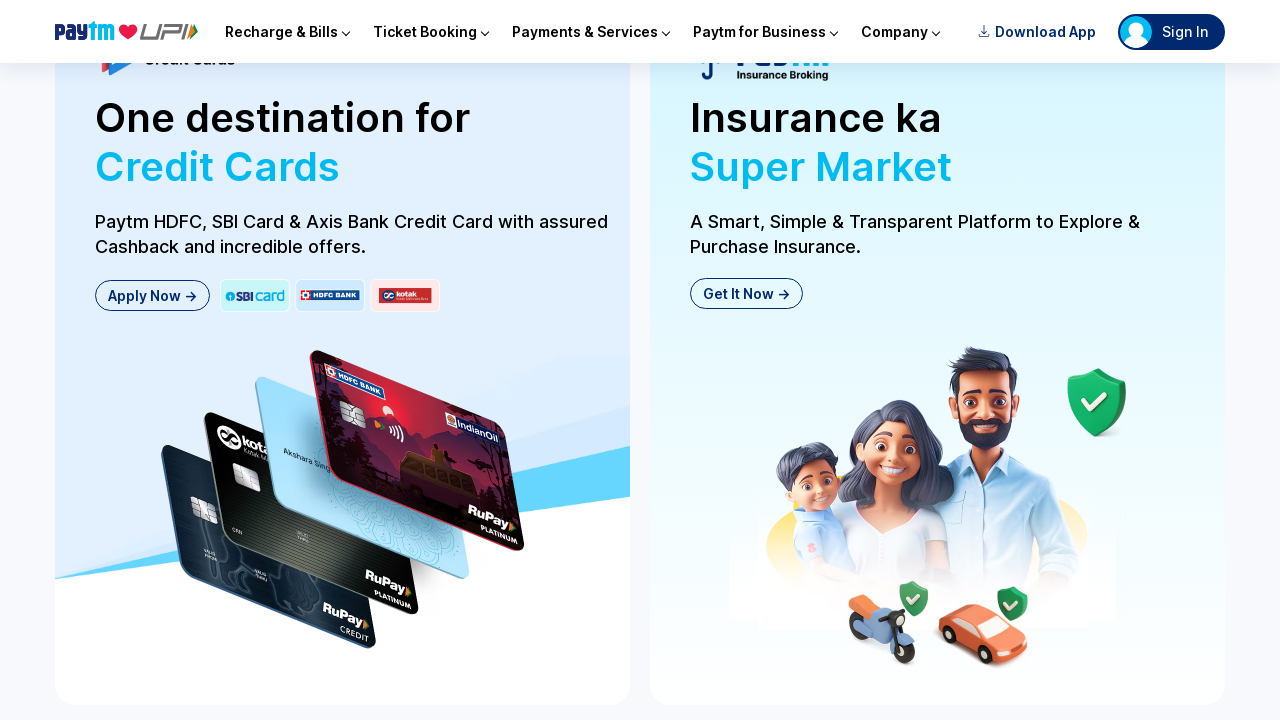

Scrolled up the Paytm homepage by 2000 pixels
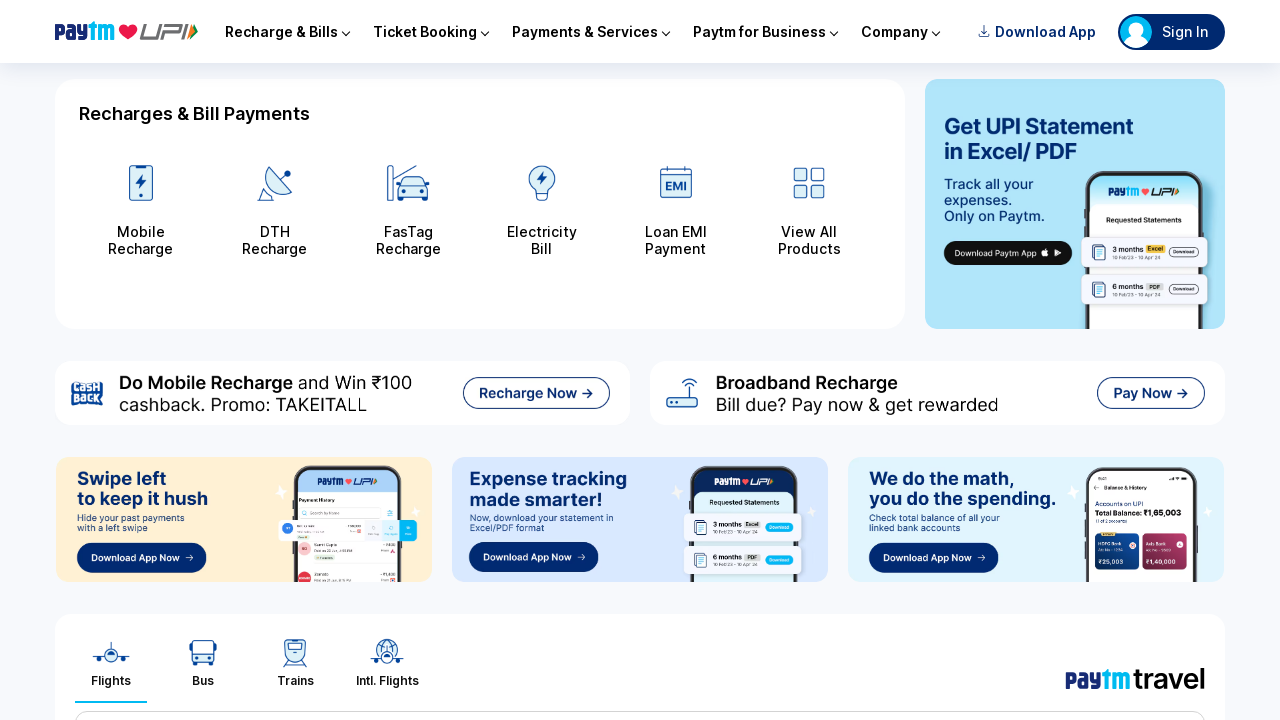

Waited 2000ms after scrolling up
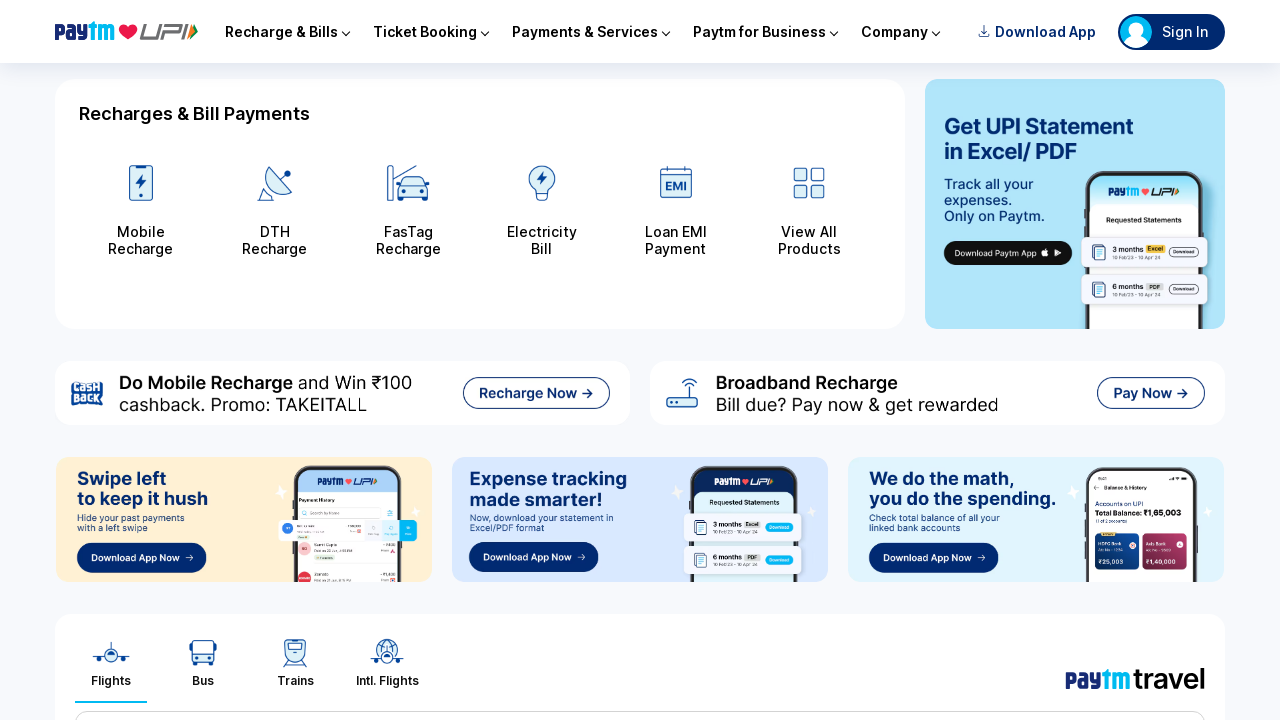

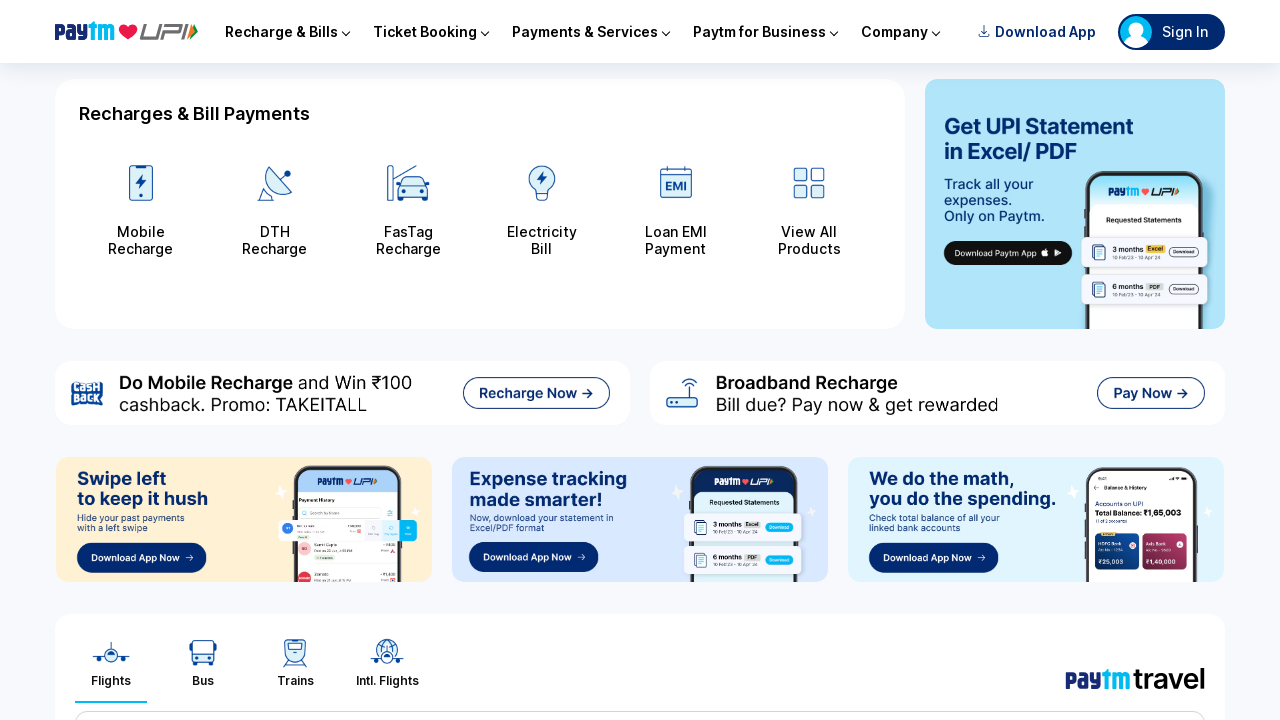